Tests file download functionality by navigating to a download page and clicking the first download link to trigger a file download.

Starting URL: https://the-internet.herokuapp.com/download

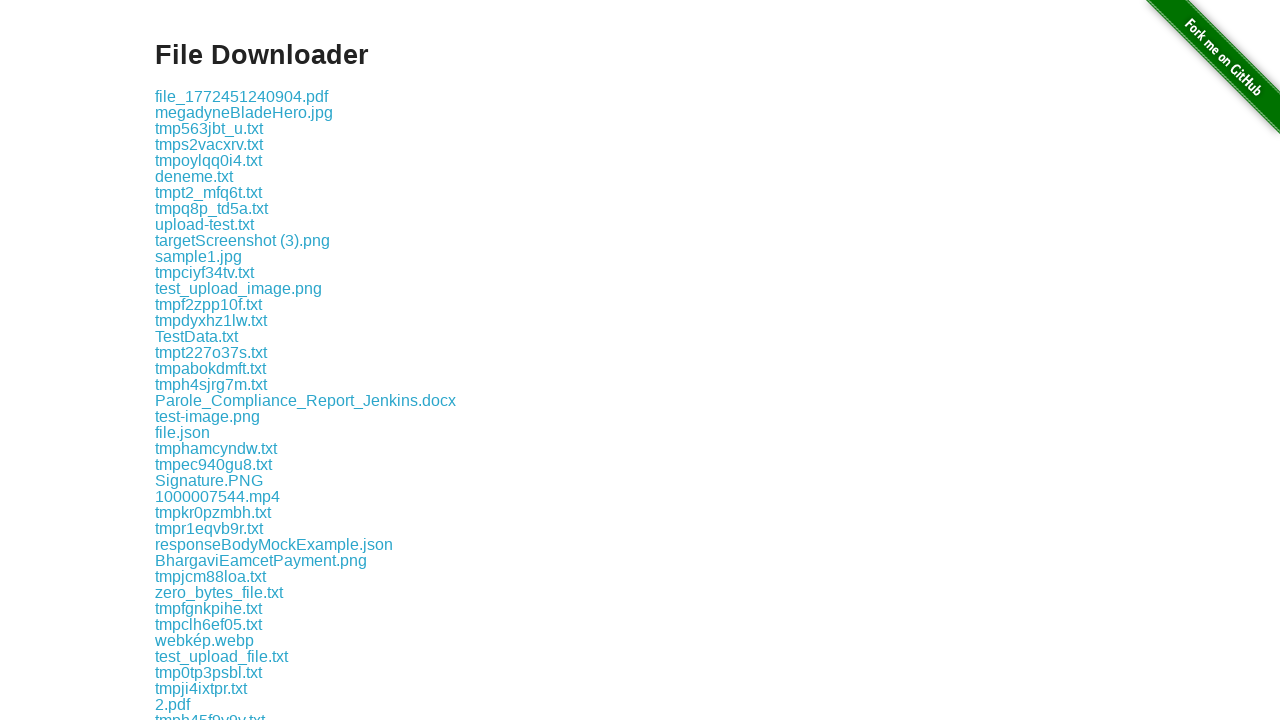

Navigated to download page
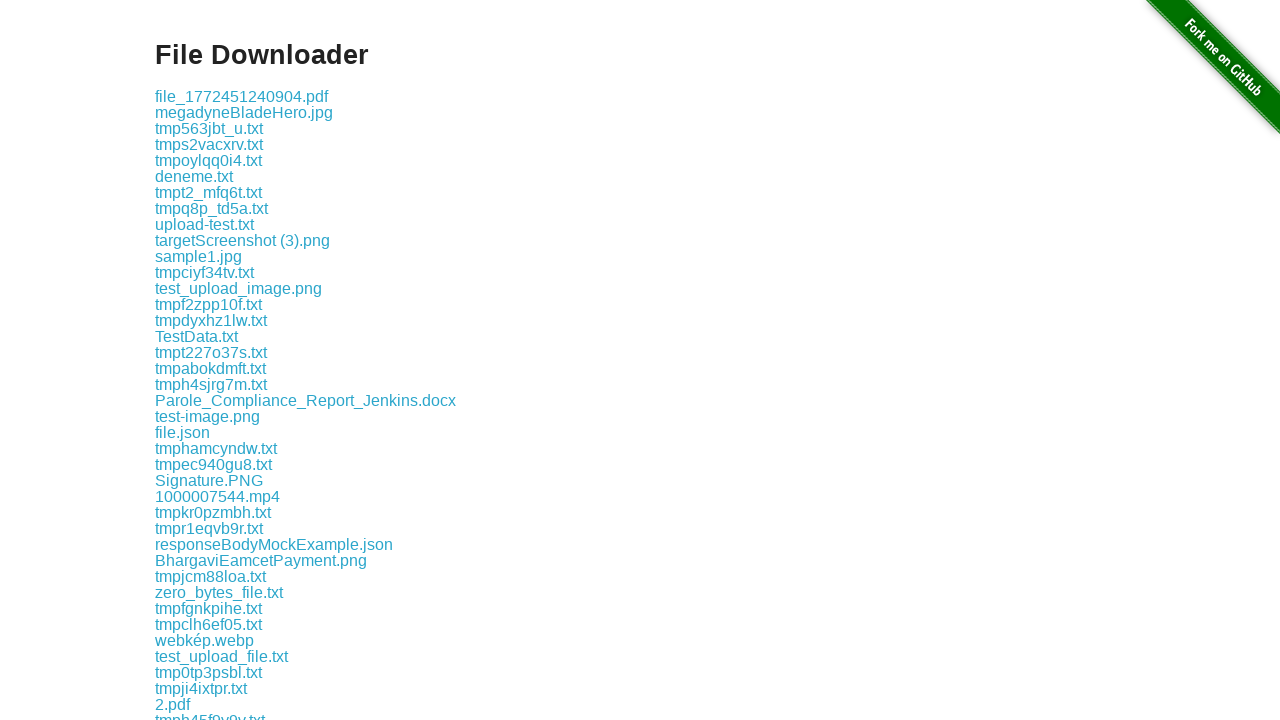

Clicked the first download link to trigger file download at (242, 96) on .example a >> nth=0
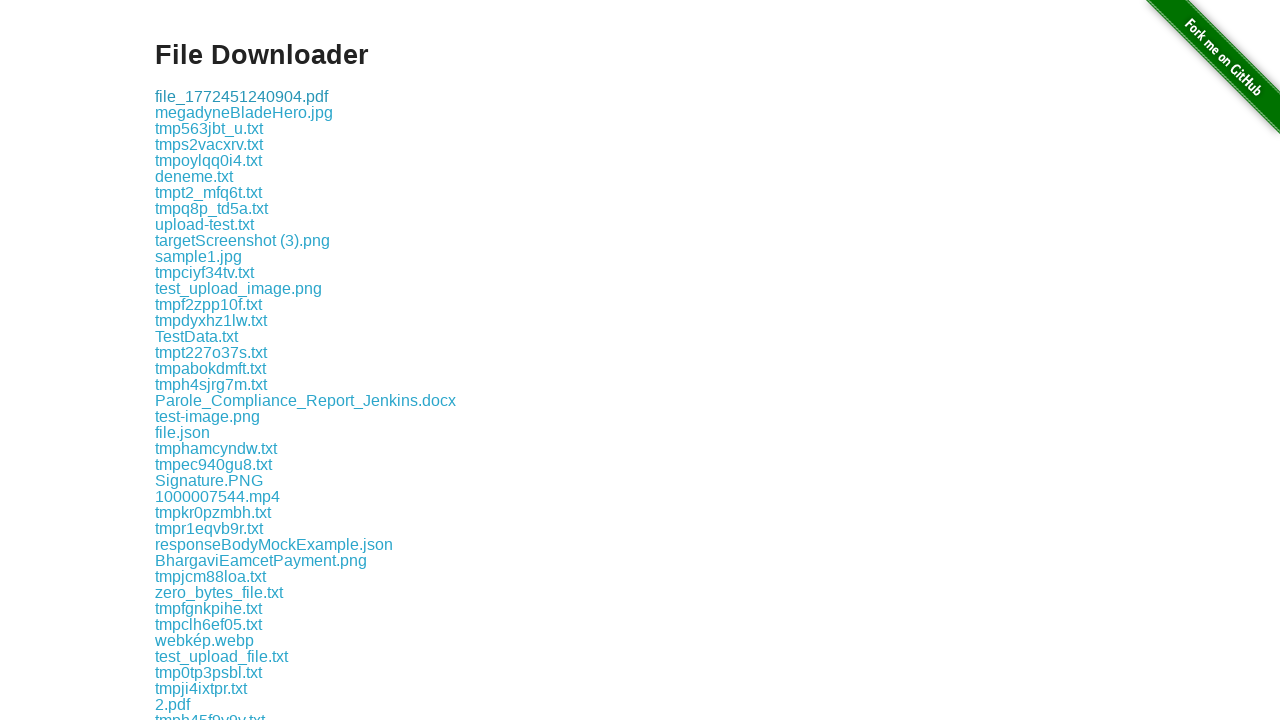

Waited 2 seconds for download to initiate
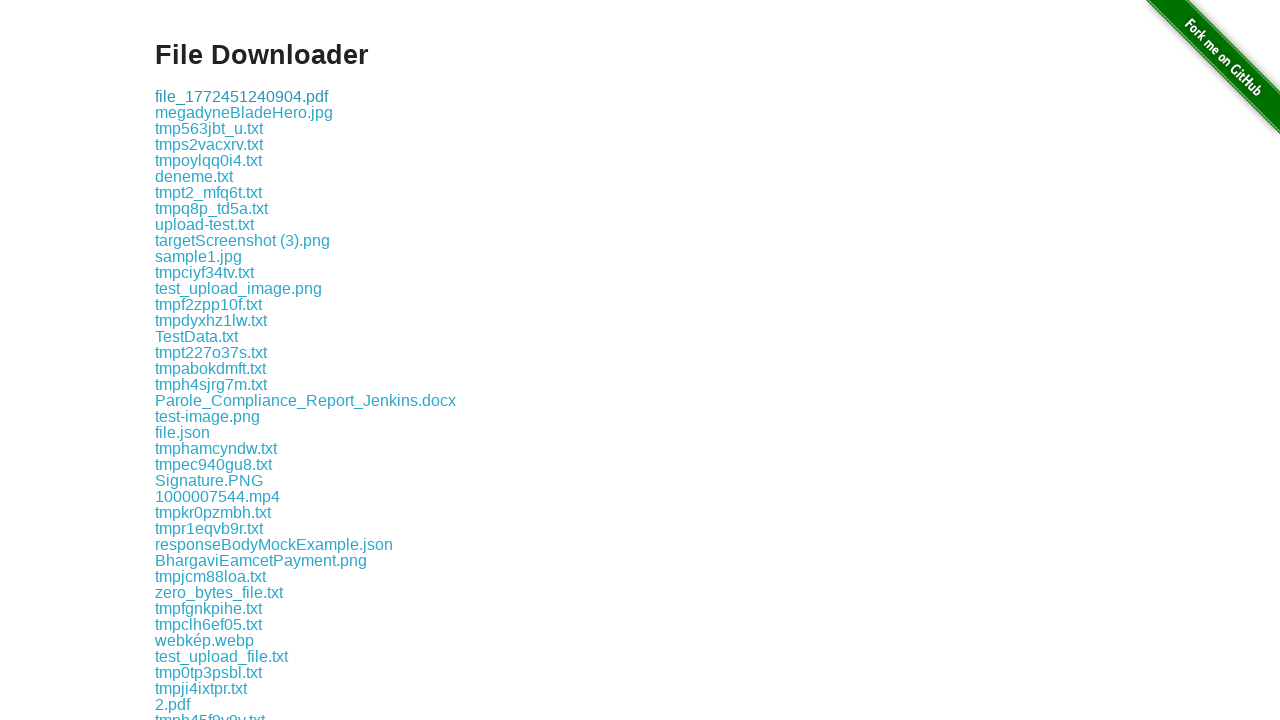

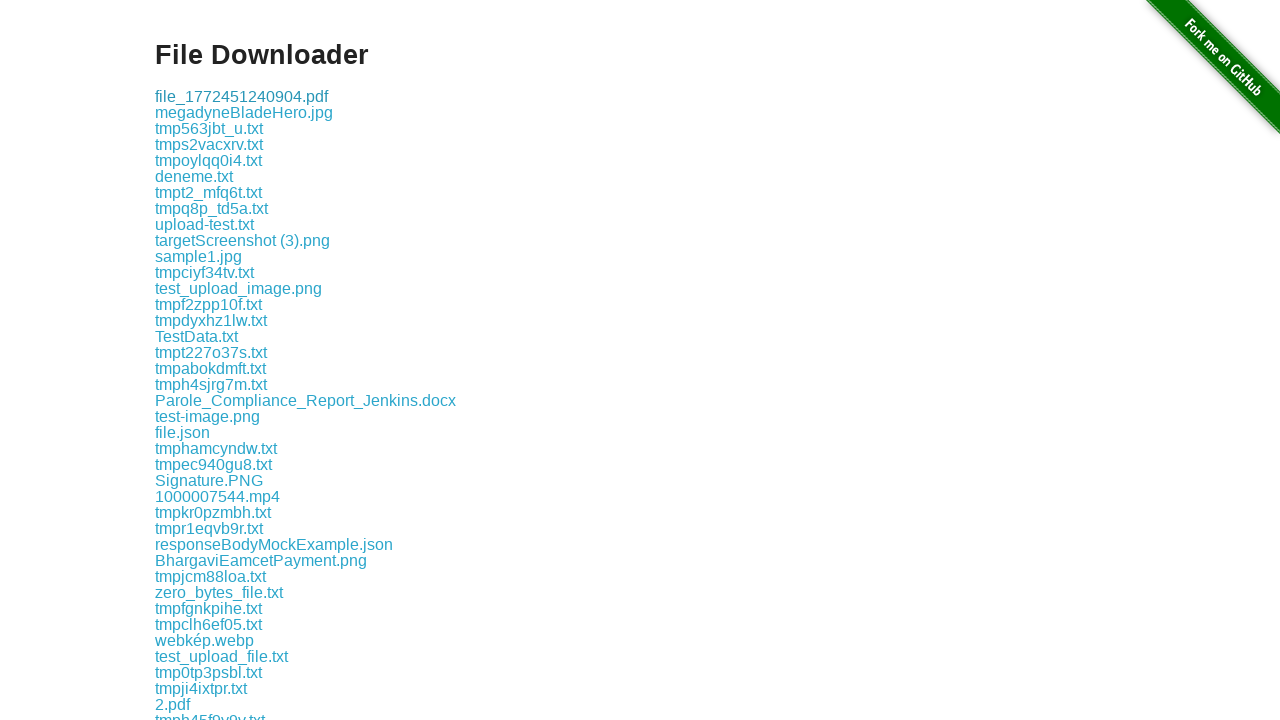